Tests dropdown selection functionality by selecting "Japan" from a country dropdown menu on a practice locators page

Starting URL: https://practice.expandtesting.com/locators

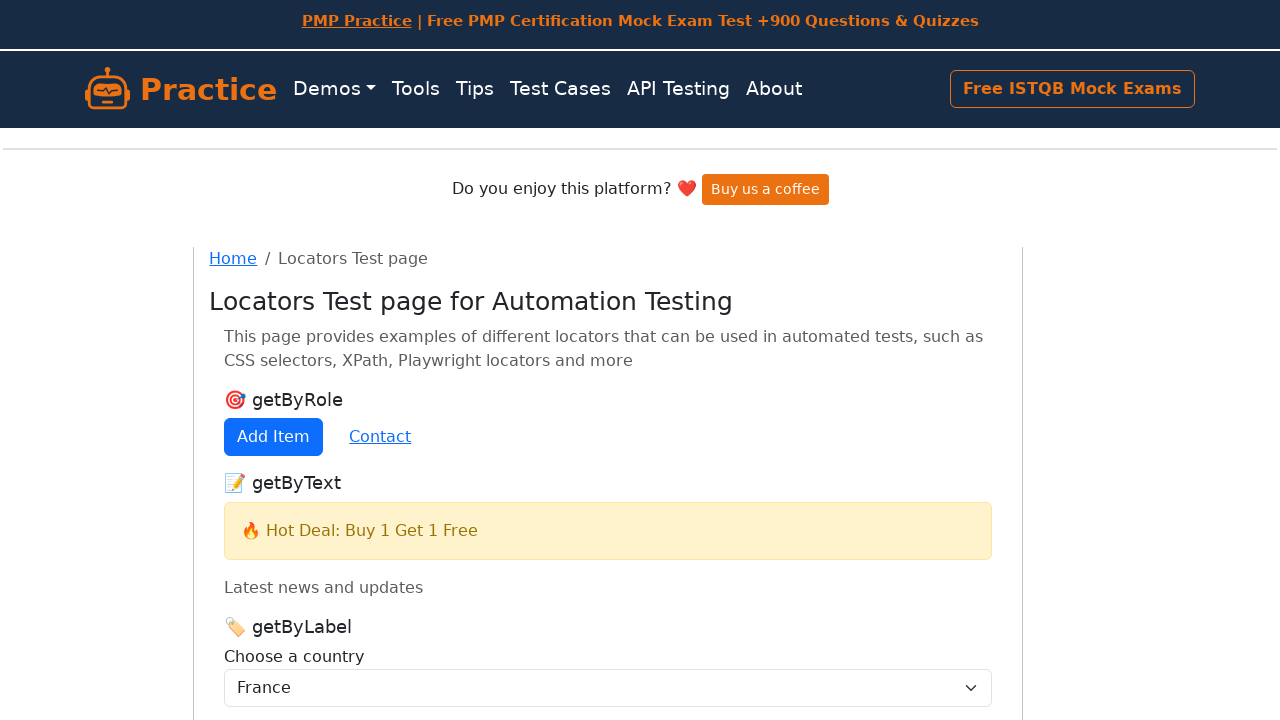

Navigated to practice locators page
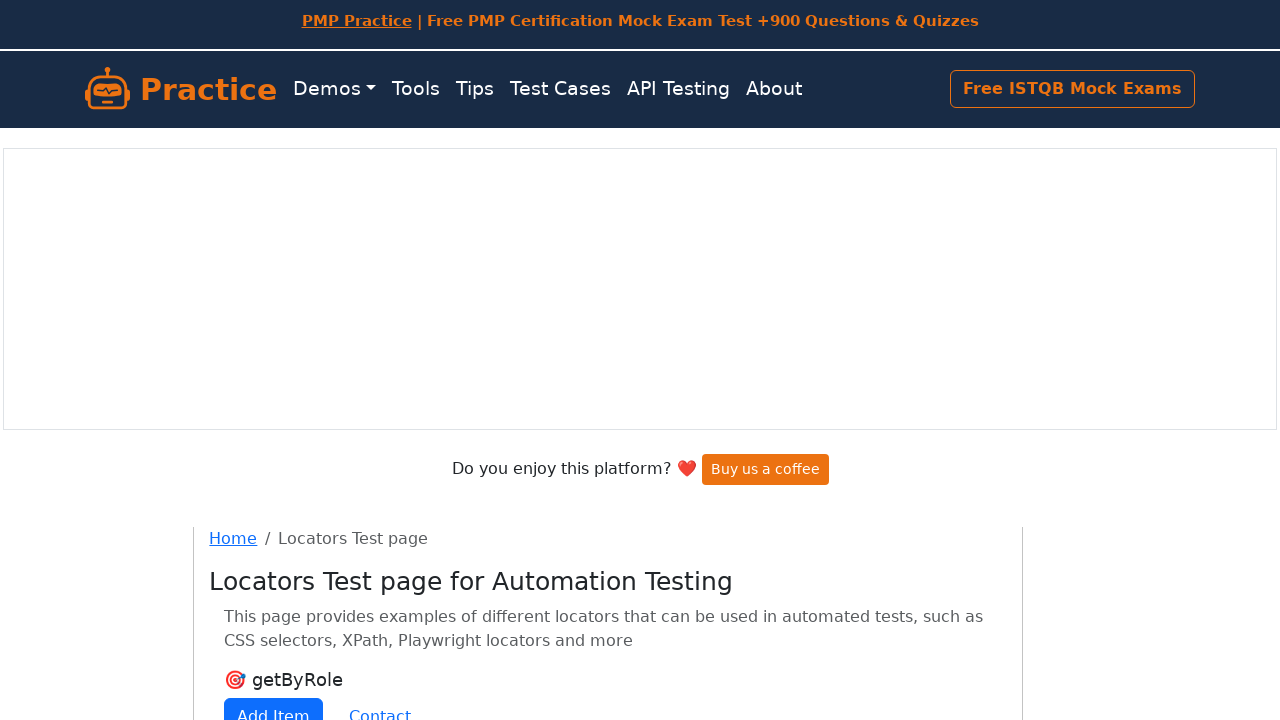

Selected 'Japan' from country dropdown menu on #countrySelect
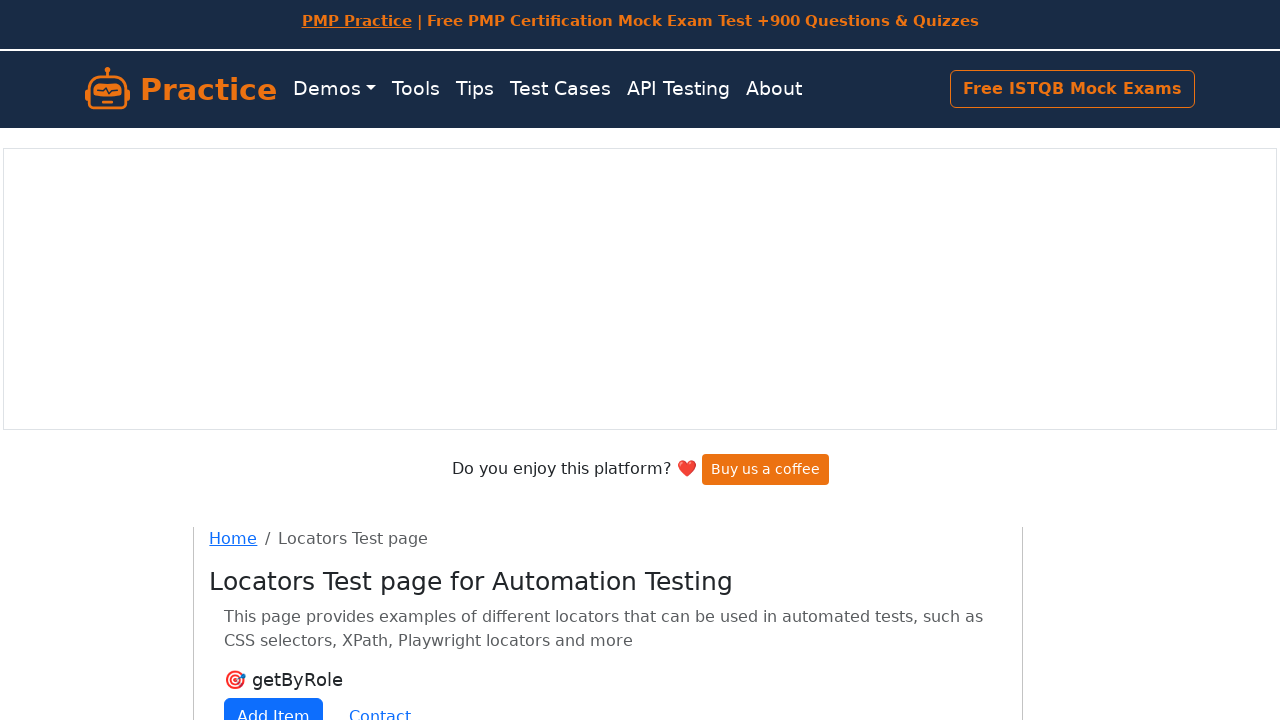

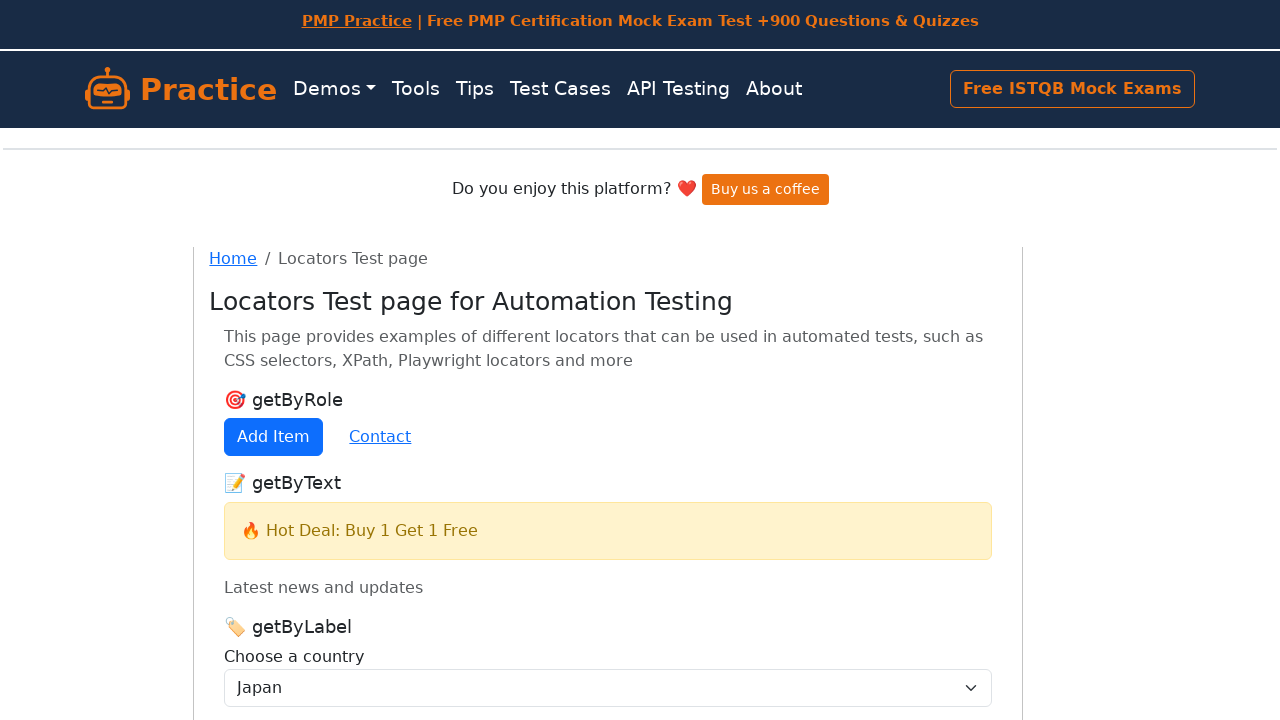